Tests the dynamic textbox enable/disable functionality by clicking Enable to allow text input, typing text, then clicking Disable to disable the input again

Starting URL: https://the-internet.herokuapp.com/dynamic_controls

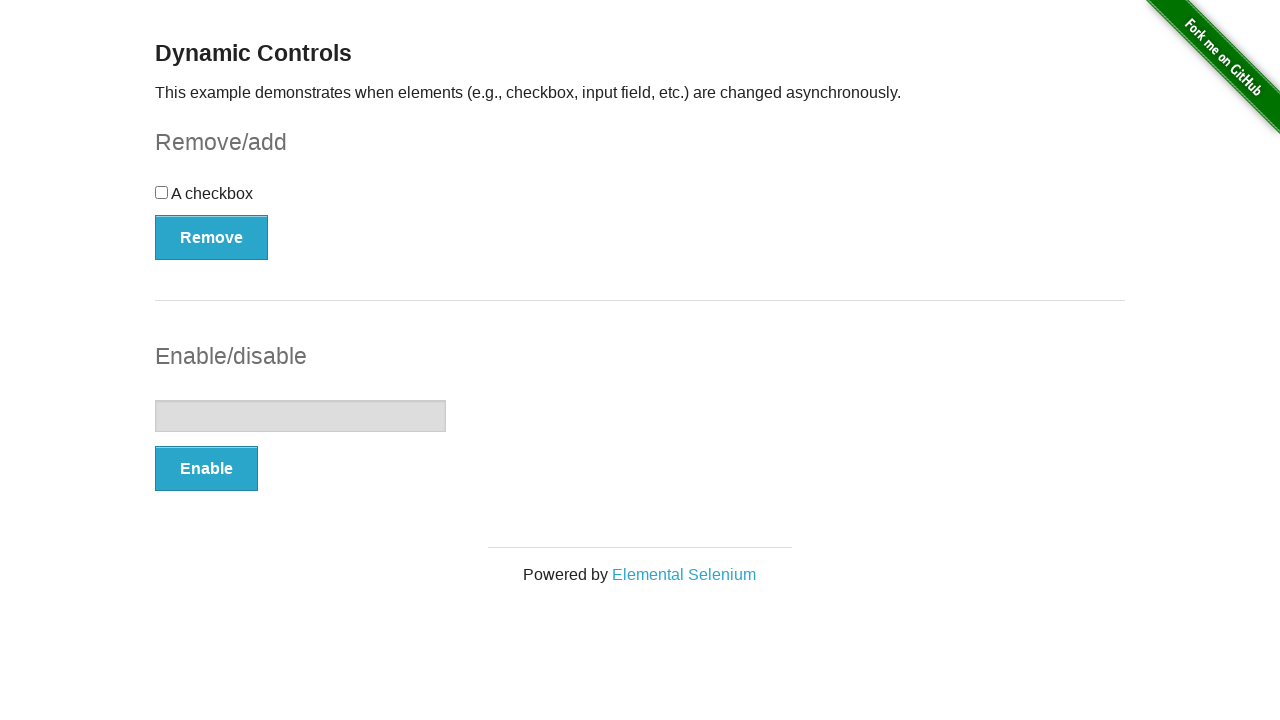

Verified text field is initially disabled
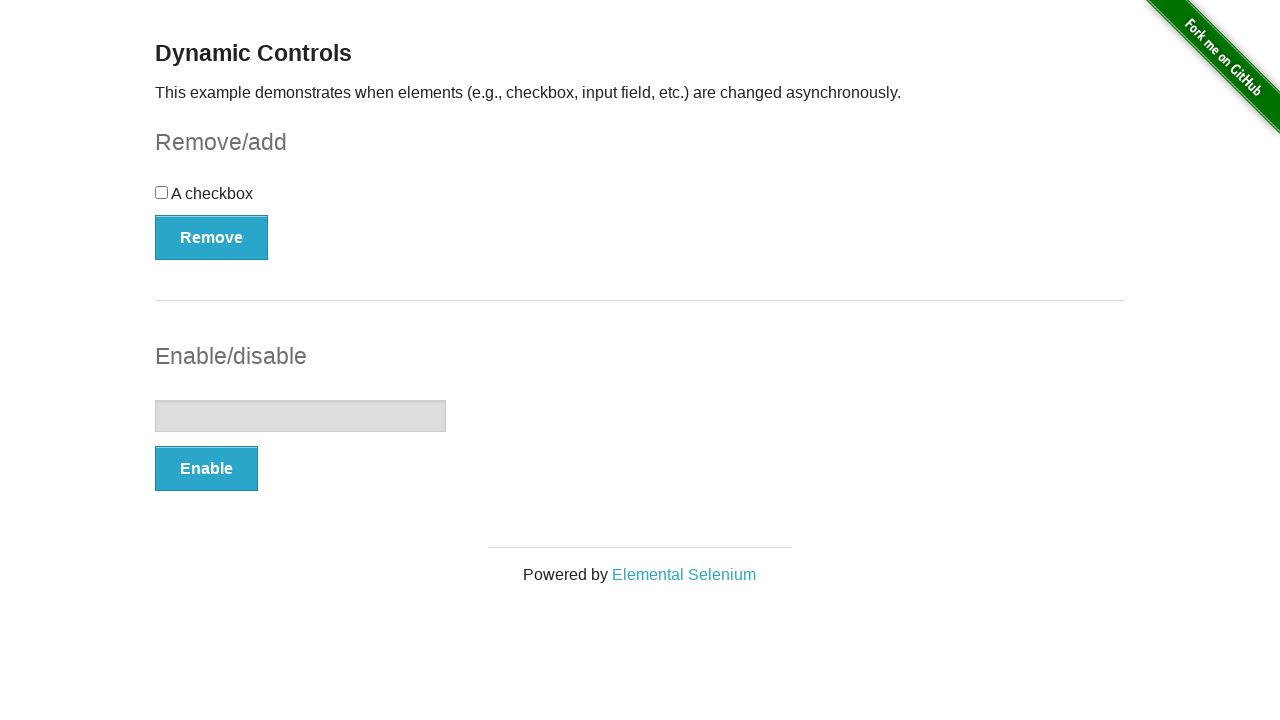

Clicked the Enable button at (206, 469) on xpath=//button[text()='Enable']
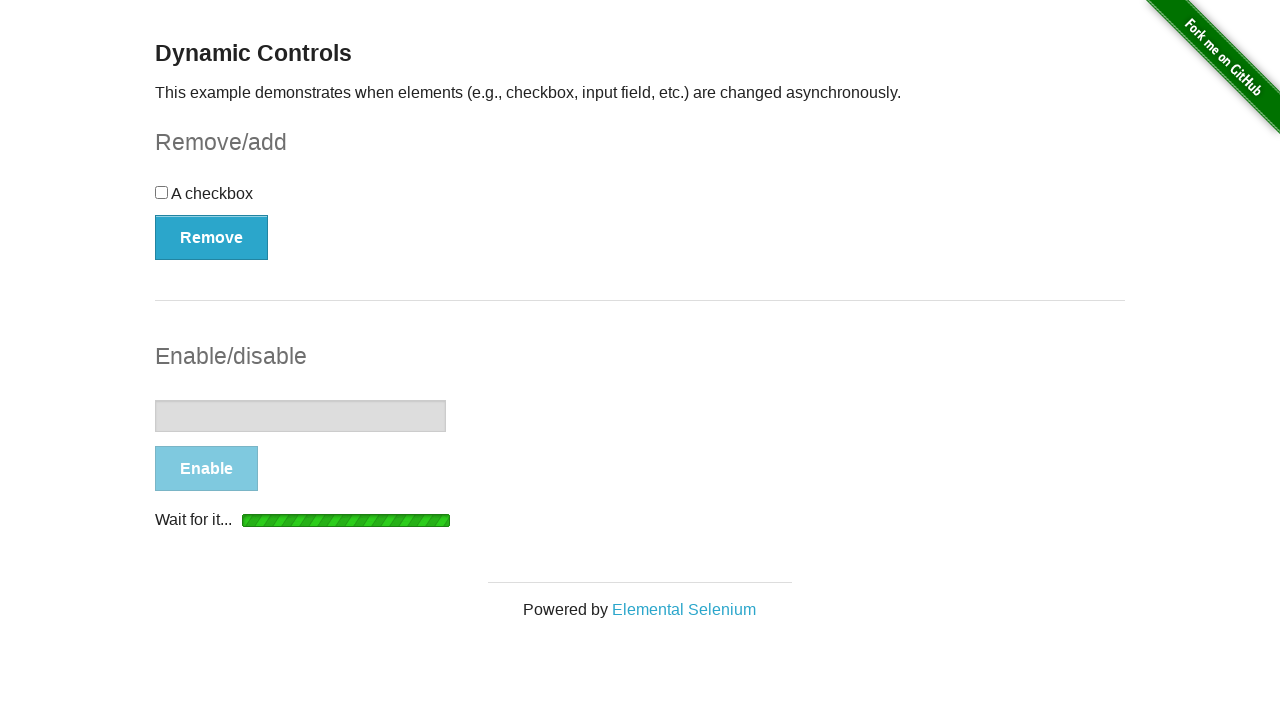

Text field became enabled
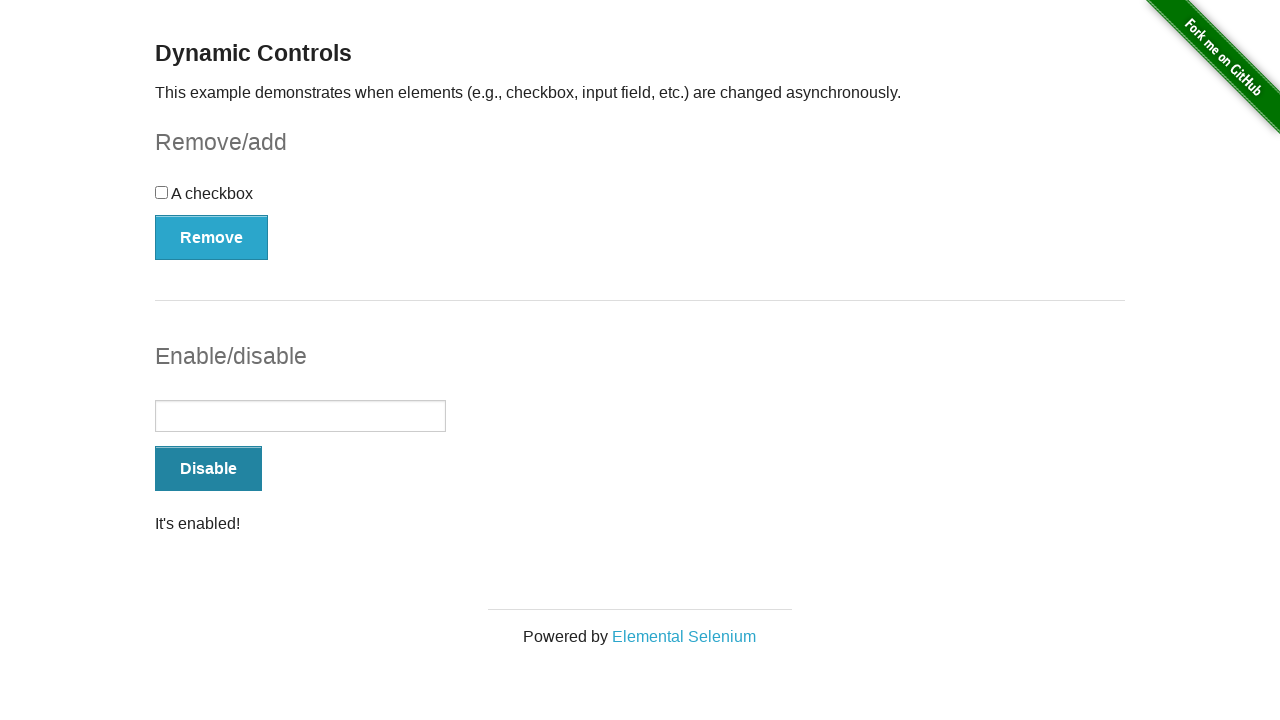

Typed 'Some Text Is Typed' into the text field on //input[@type='text']
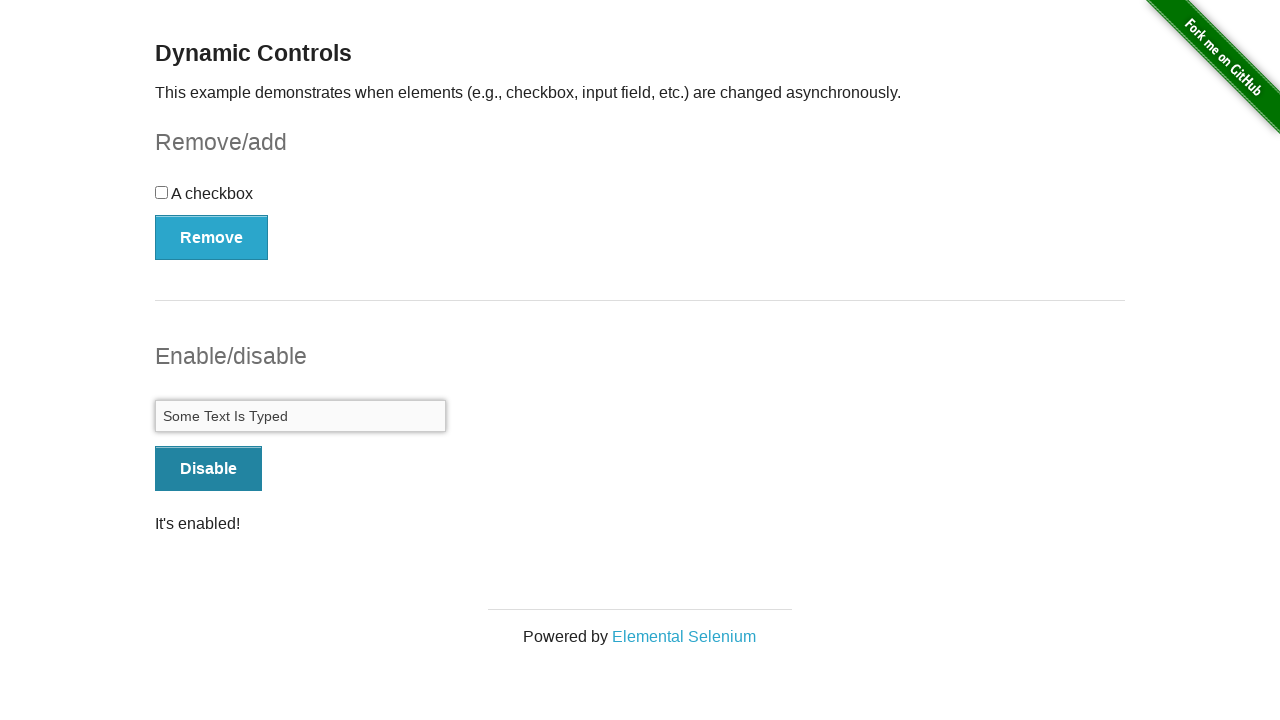

Clicked the Disable button at (208, 469) on xpath=//button[text()='Disable']
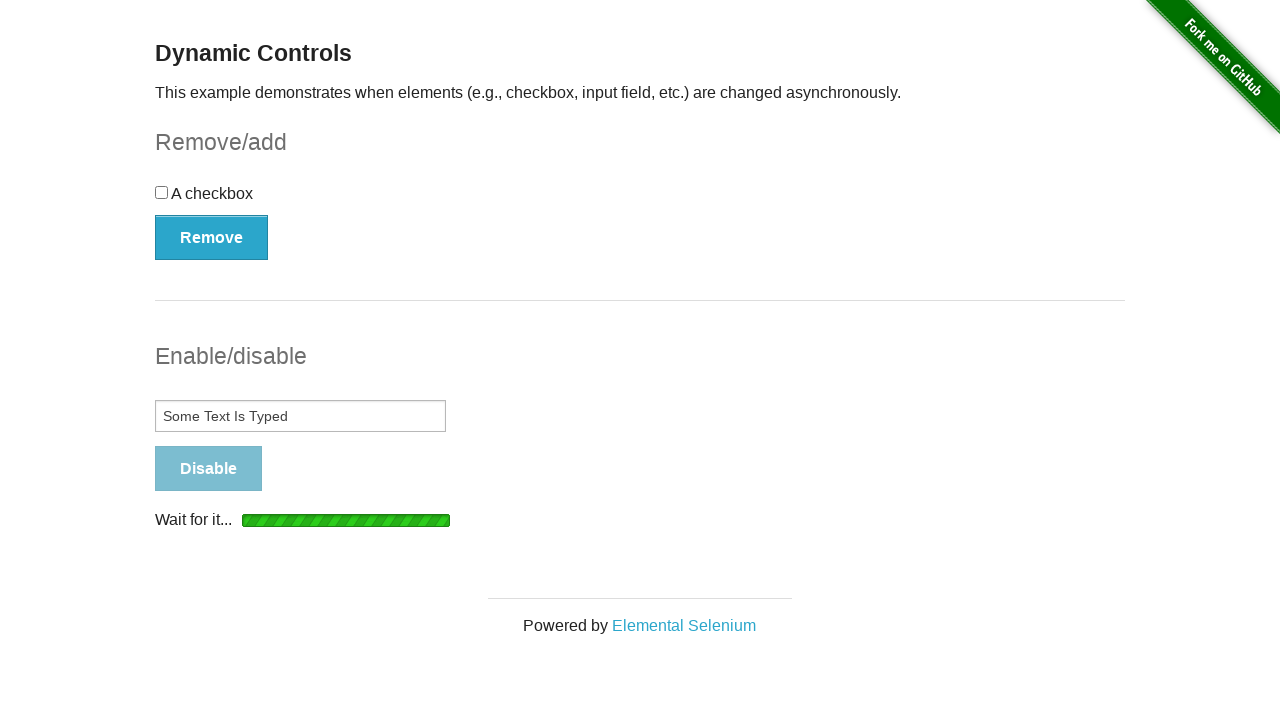

Text field became disabled again
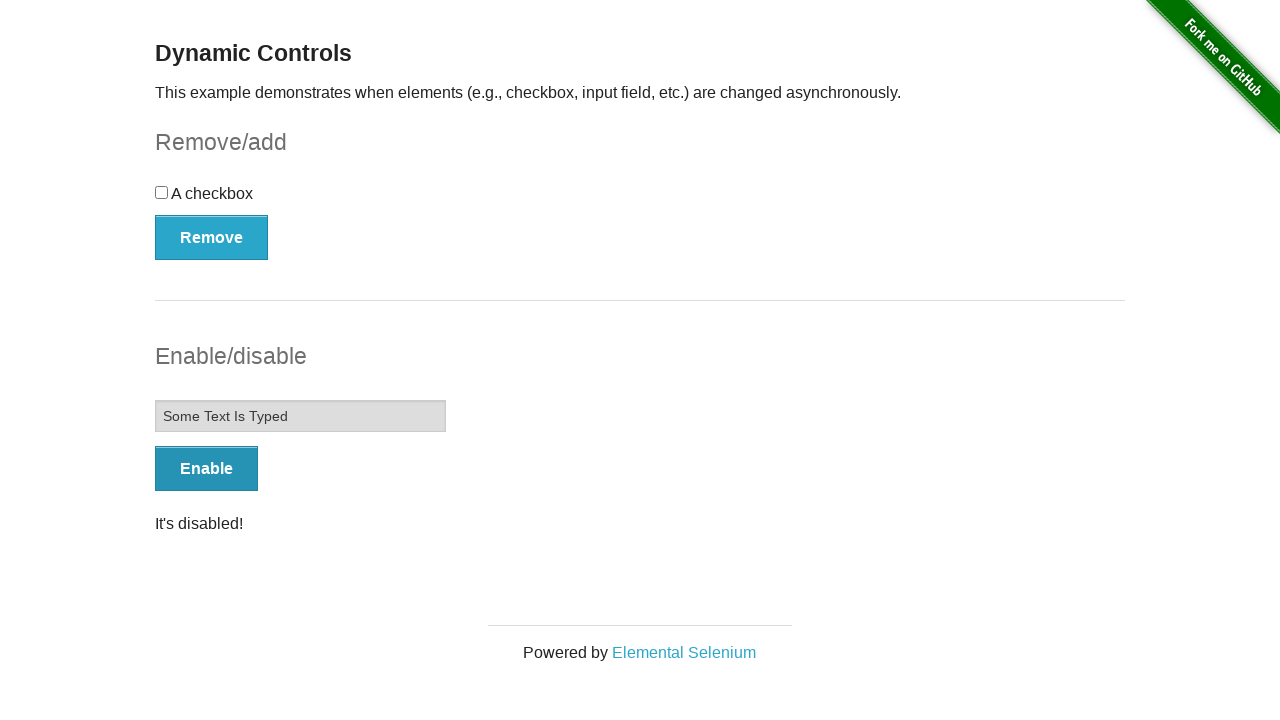

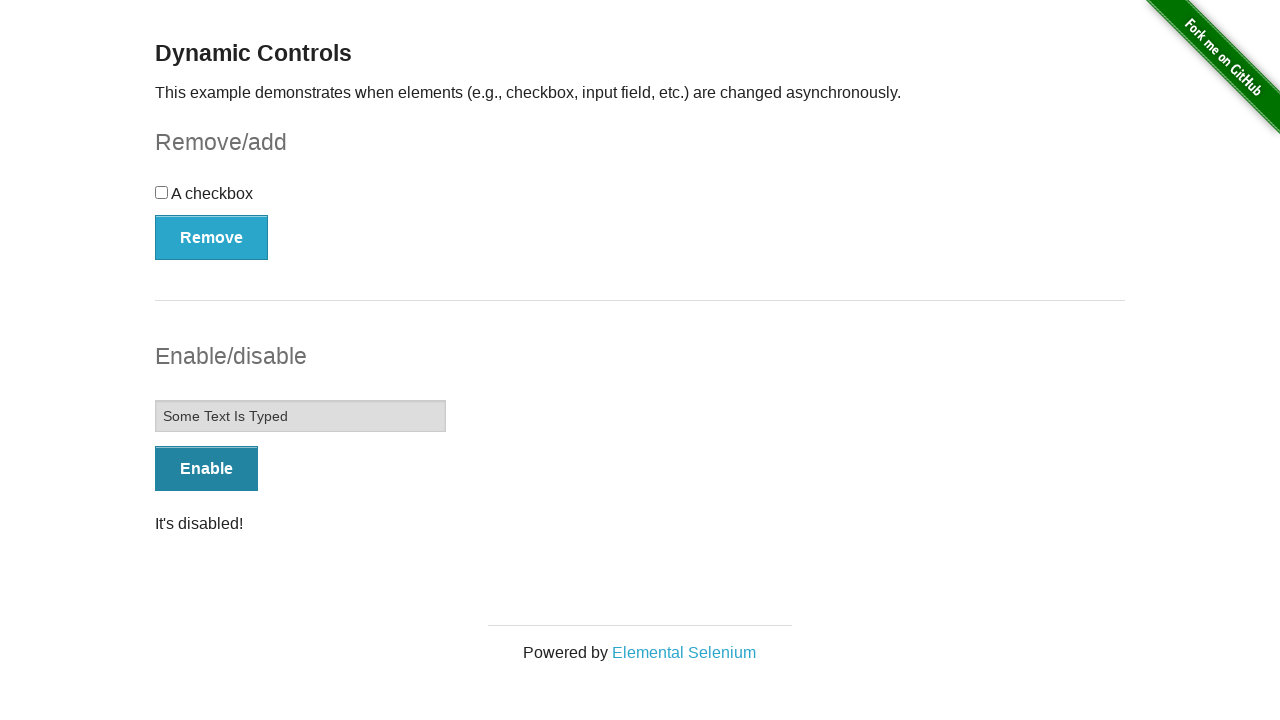